Clicks the YouTube social media link on the login page

Starting URL: https://opensource-demo.orangehrmlive.com/web/index.php/auth/login

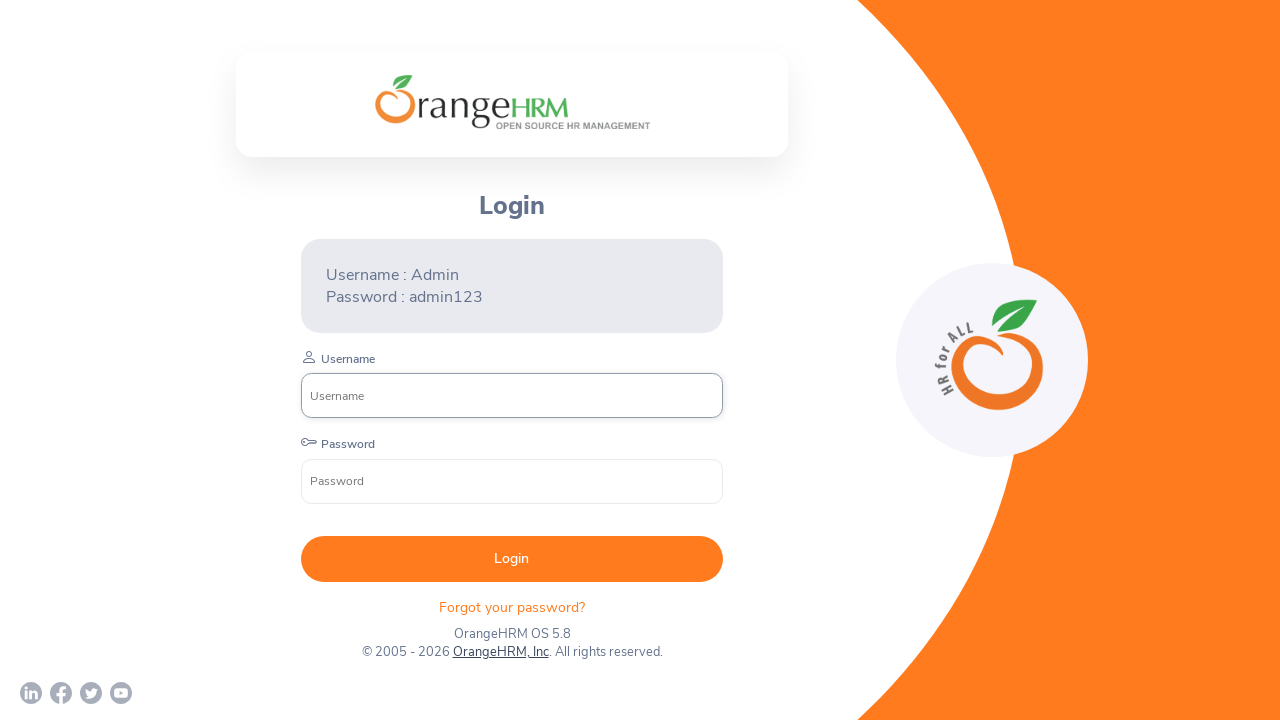

Clicked YouTube social media link on login page at (121, 693) on a[href*='youtube']
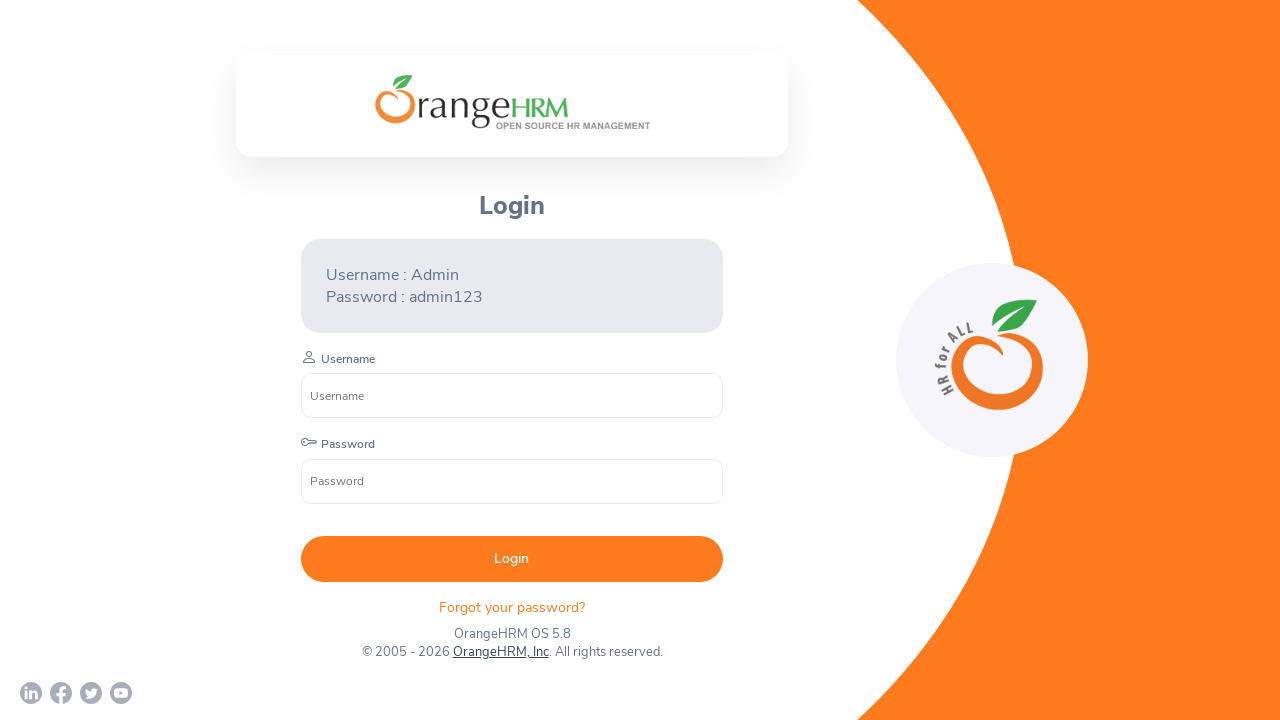

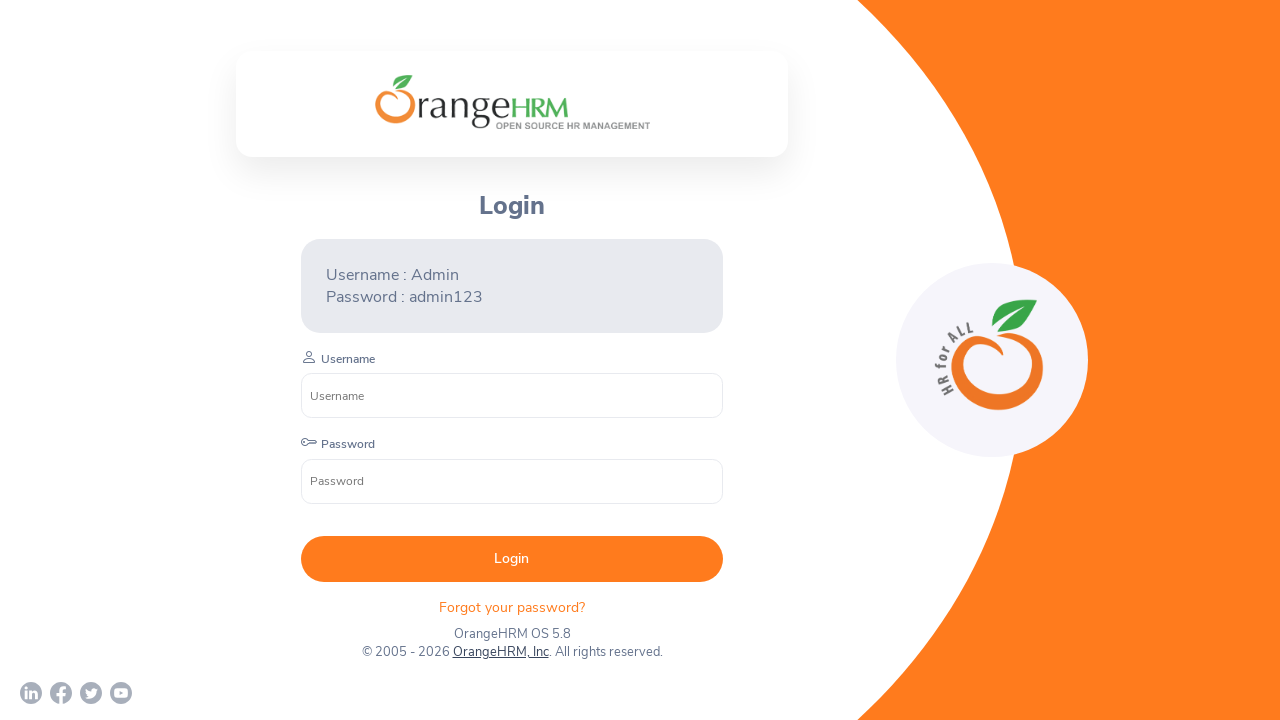